Tests that todo data persists after page reload

Starting URL: https://demo.playwright.dev/todomvc

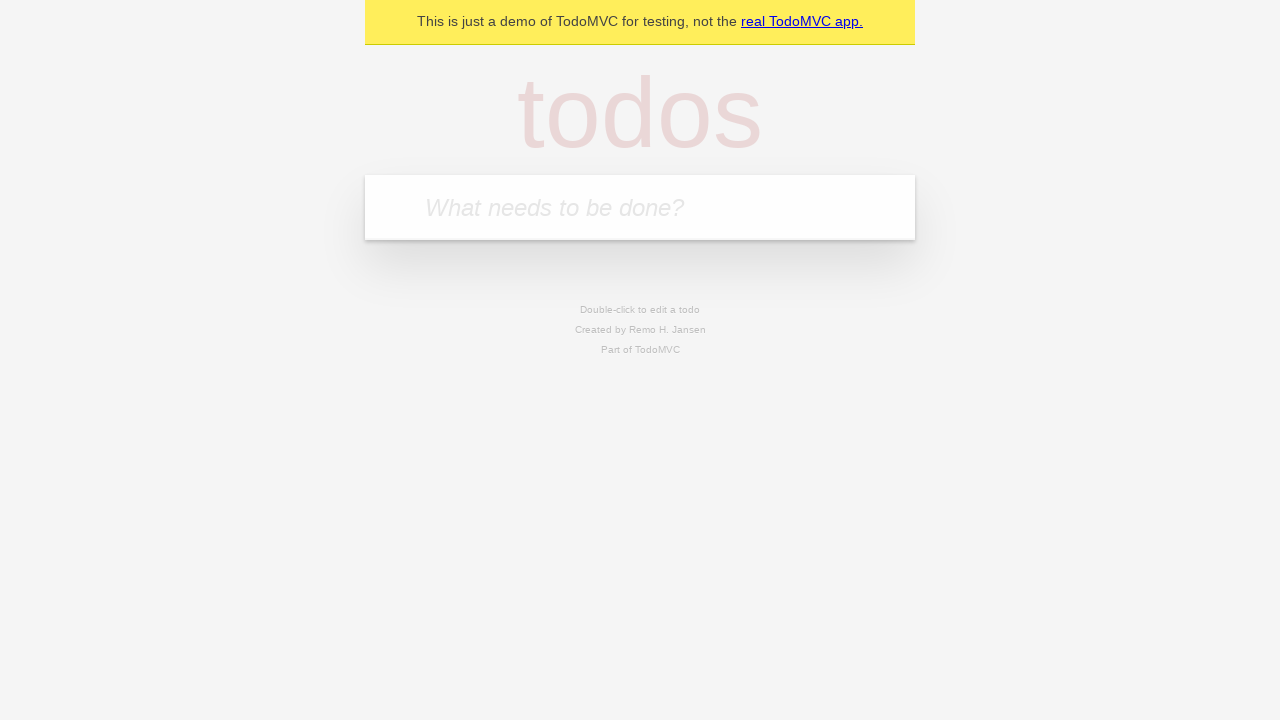

Filled todo input with 'buy some cheese' on internal:attr=[placeholder="What needs to be done?"i]
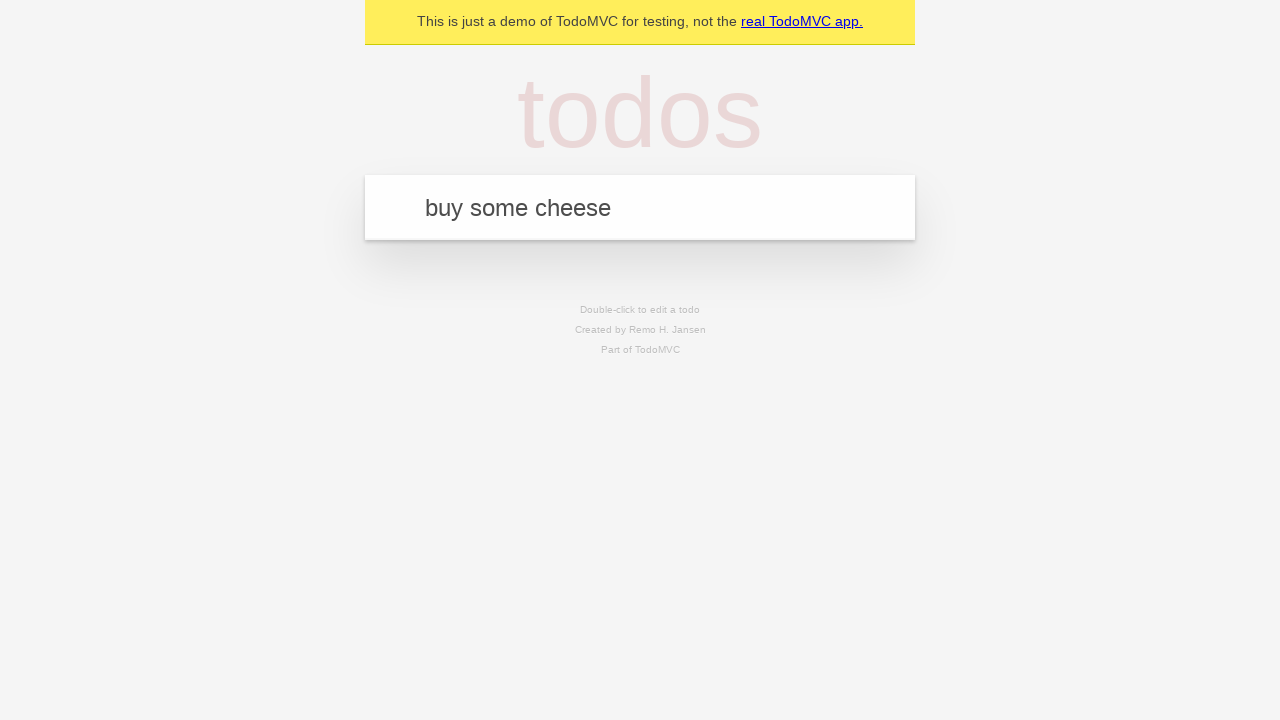

Pressed Enter to create first todo on internal:attr=[placeholder="What needs to be done?"i]
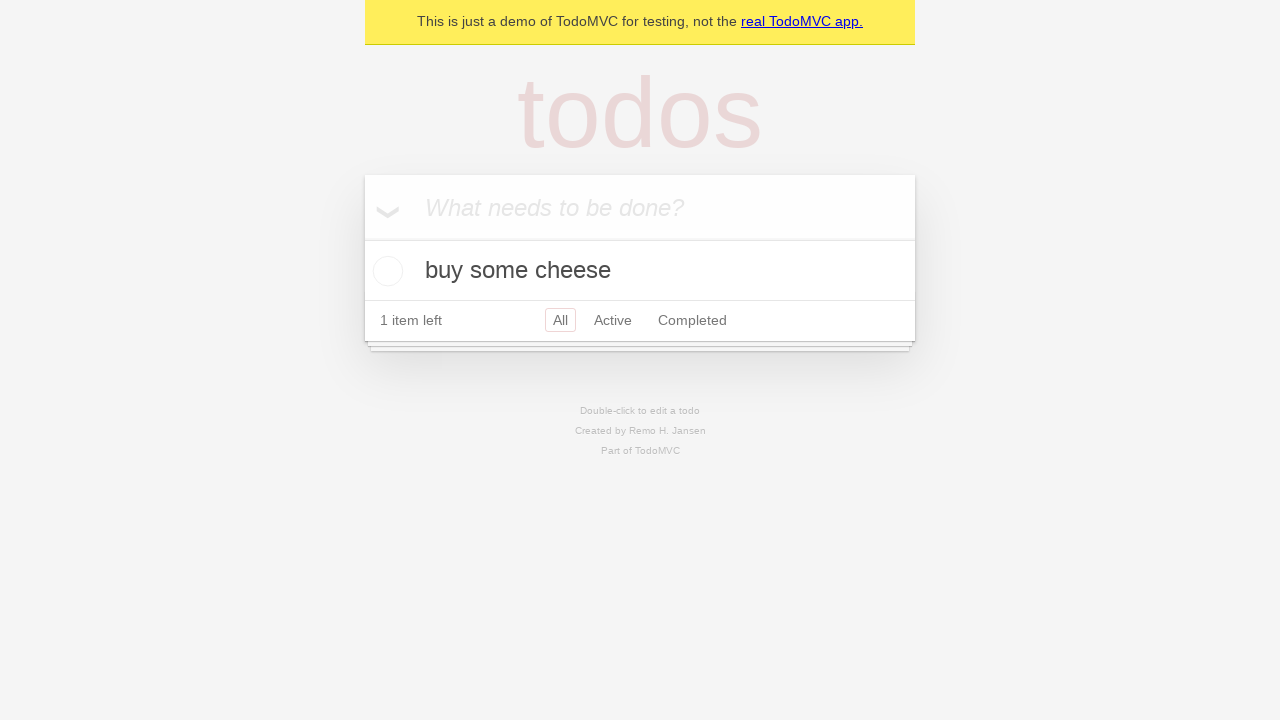

Filled todo input with 'feed the cat' on internal:attr=[placeholder="What needs to be done?"i]
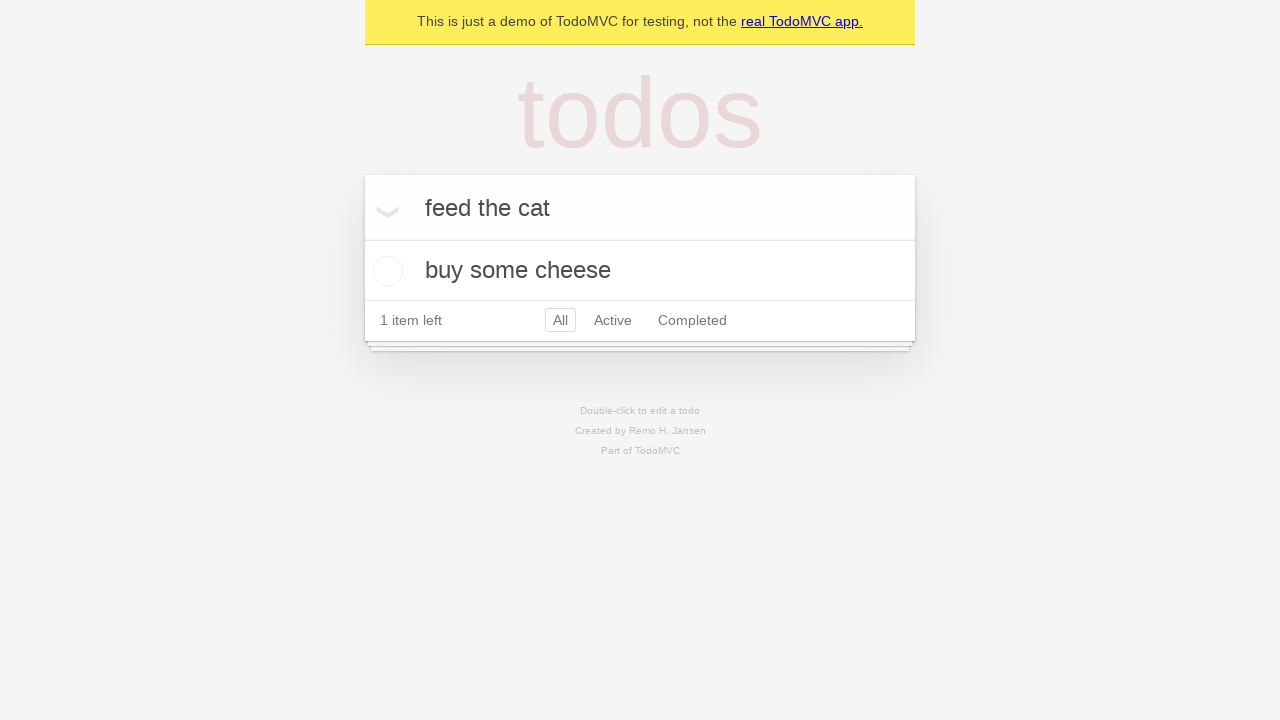

Pressed Enter to create second todo on internal:attr=[placeholder="What needs to be done?"i]
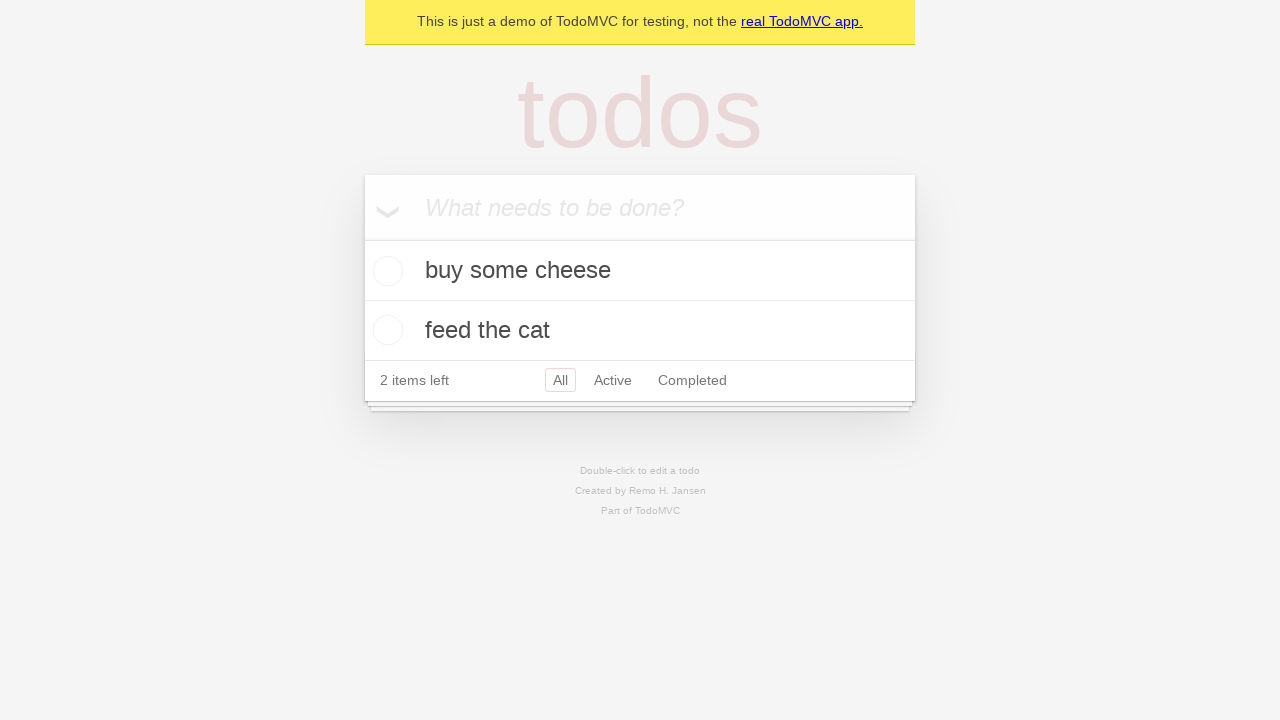

Checked the first todo item at (385, 271) on internal:testid=[data-testid="todo-item"s] >> nth=0 >> internal:role=checkbox
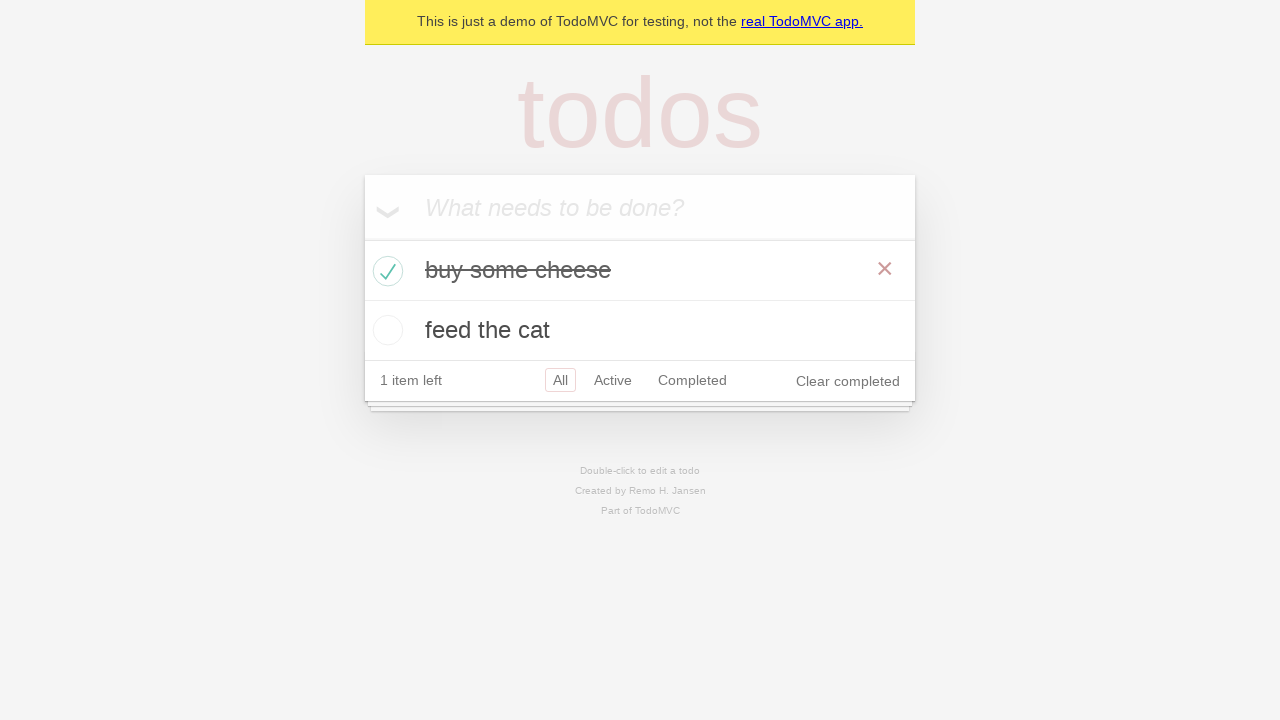

Reloaded the page
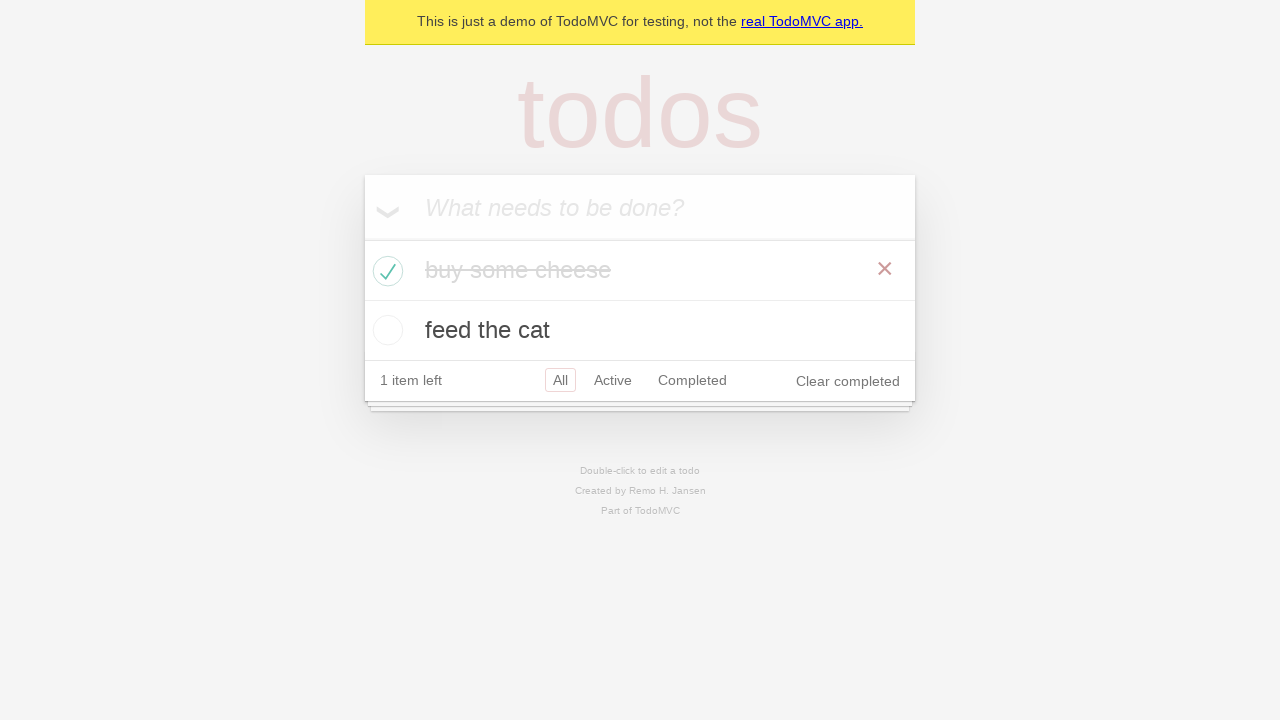

Todo items loaded after page reload - data persisted
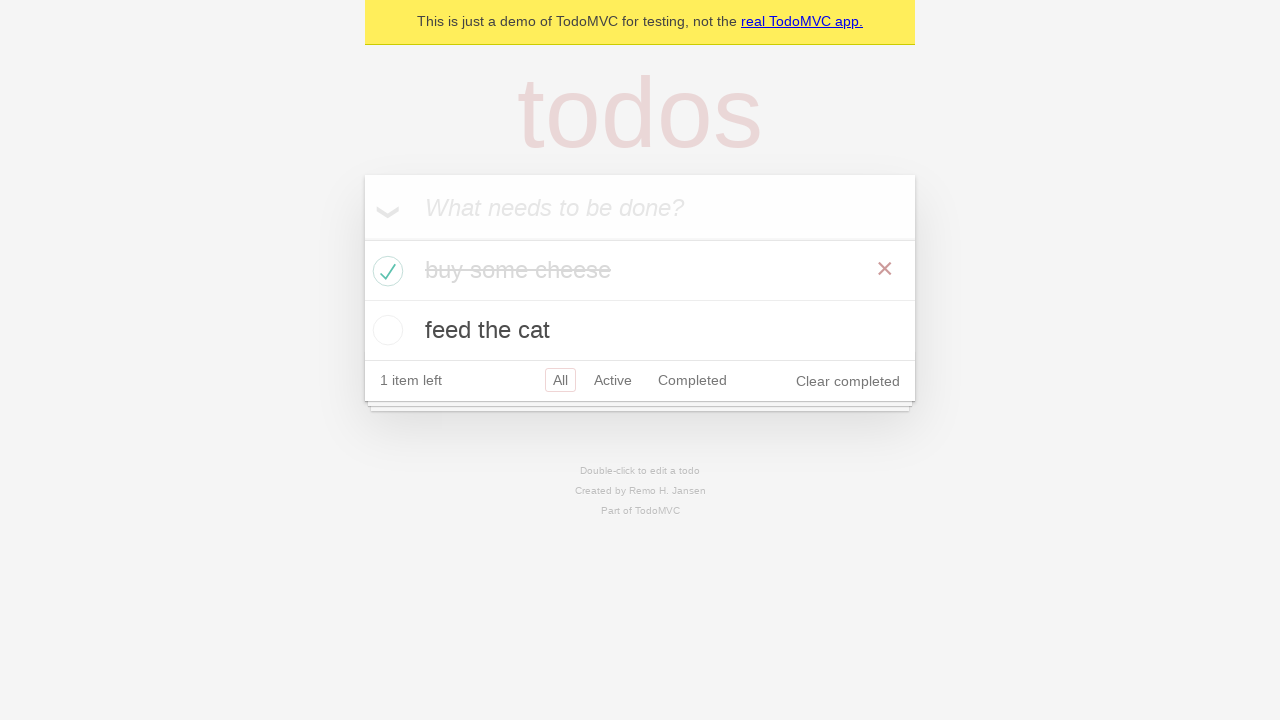

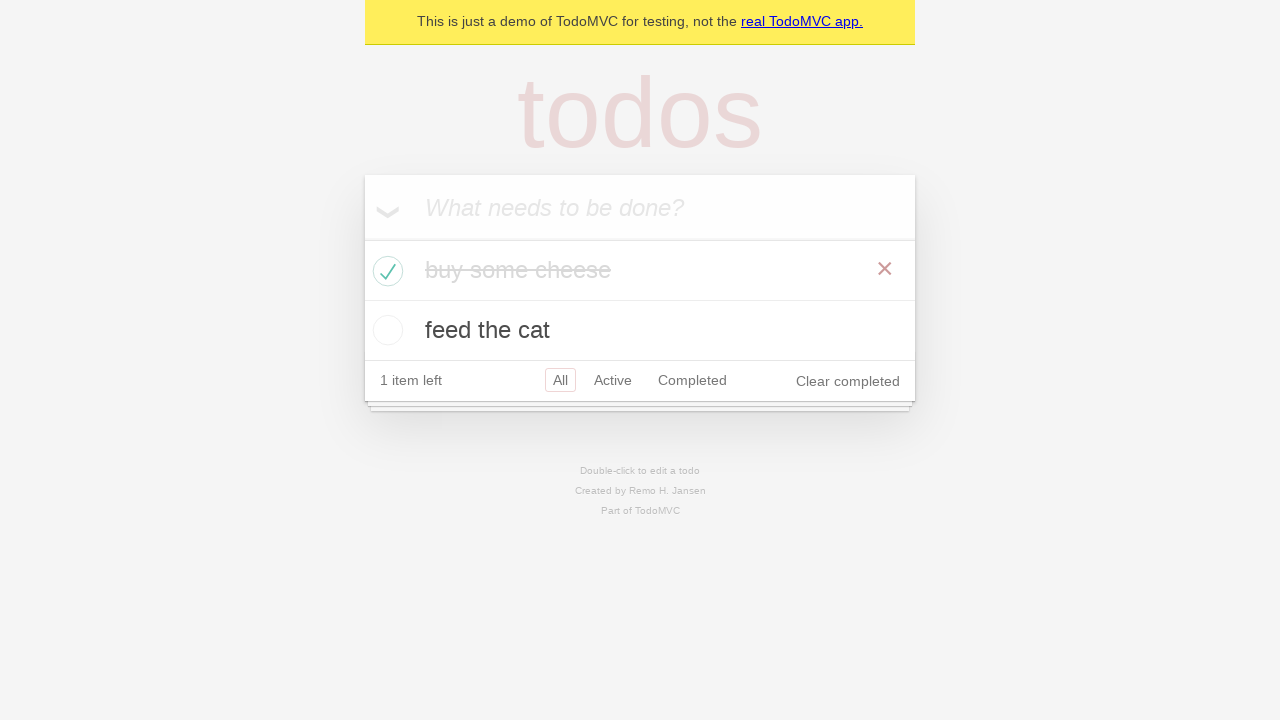